Tests form filling on Google signup page by entering first name and last name using different locator strategies

Starting URL: https://accounts.google.com/signup/v2/webcreateaccount?service=mail&continue=https%3A%2F%2Fmail.google.com%2Fmail%2F%3Fpc%3Dtopnav-about-n-en&flowName=GlifWebSignIn&flowEntry=SignUp

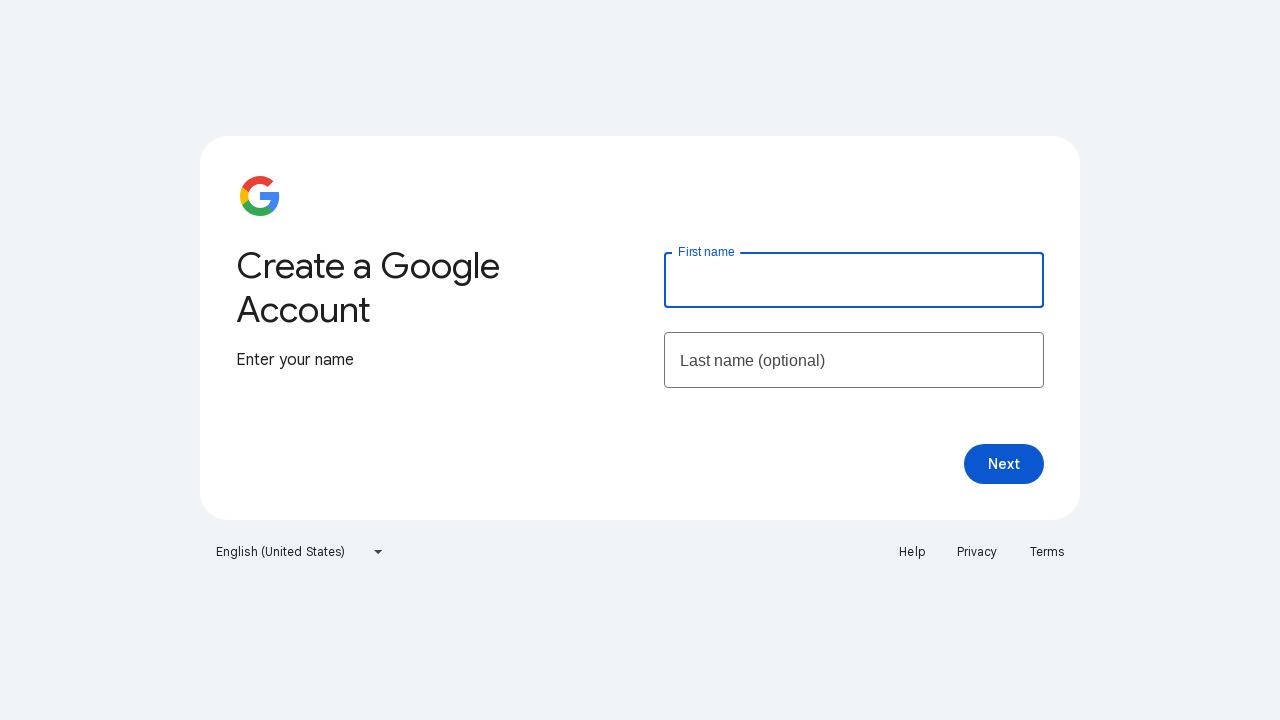

Filled first name field with 'Help' using name locator on input[name='firstName']
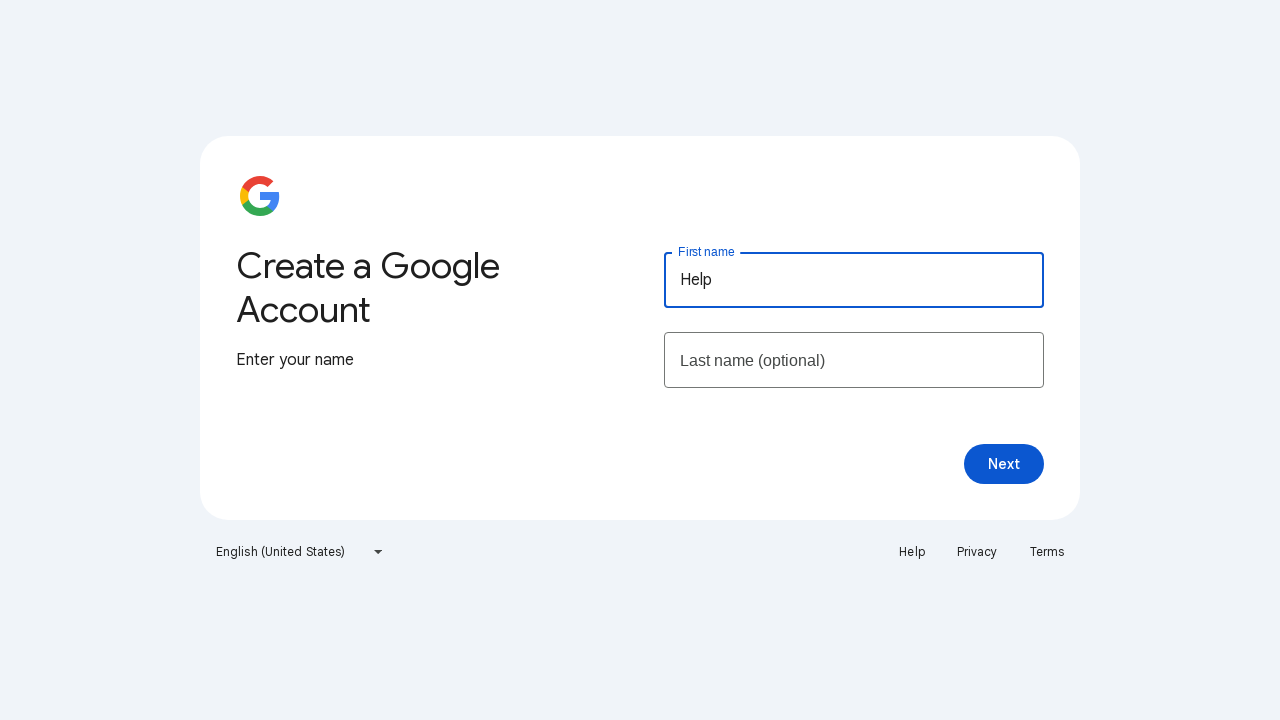

Filled last name field with 'Like' using name locator on input[name='lastName']
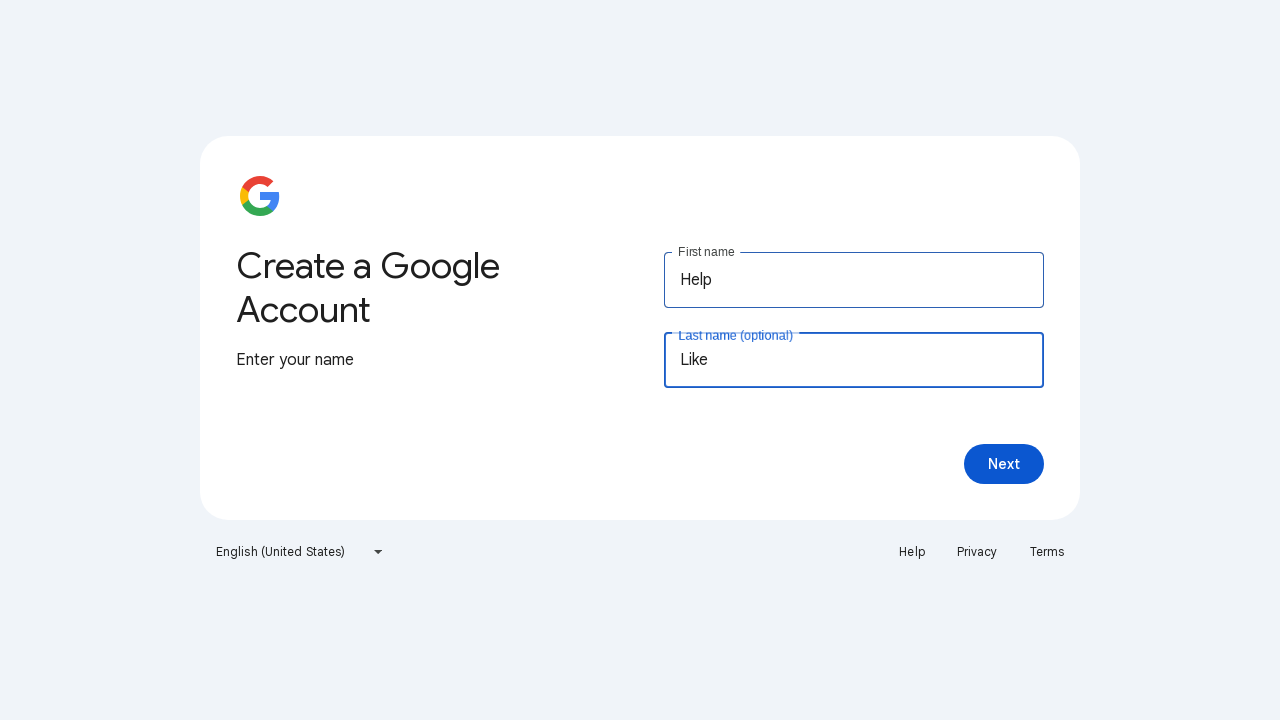

Filled first name field with 'Help' using CSS selector on #firstName
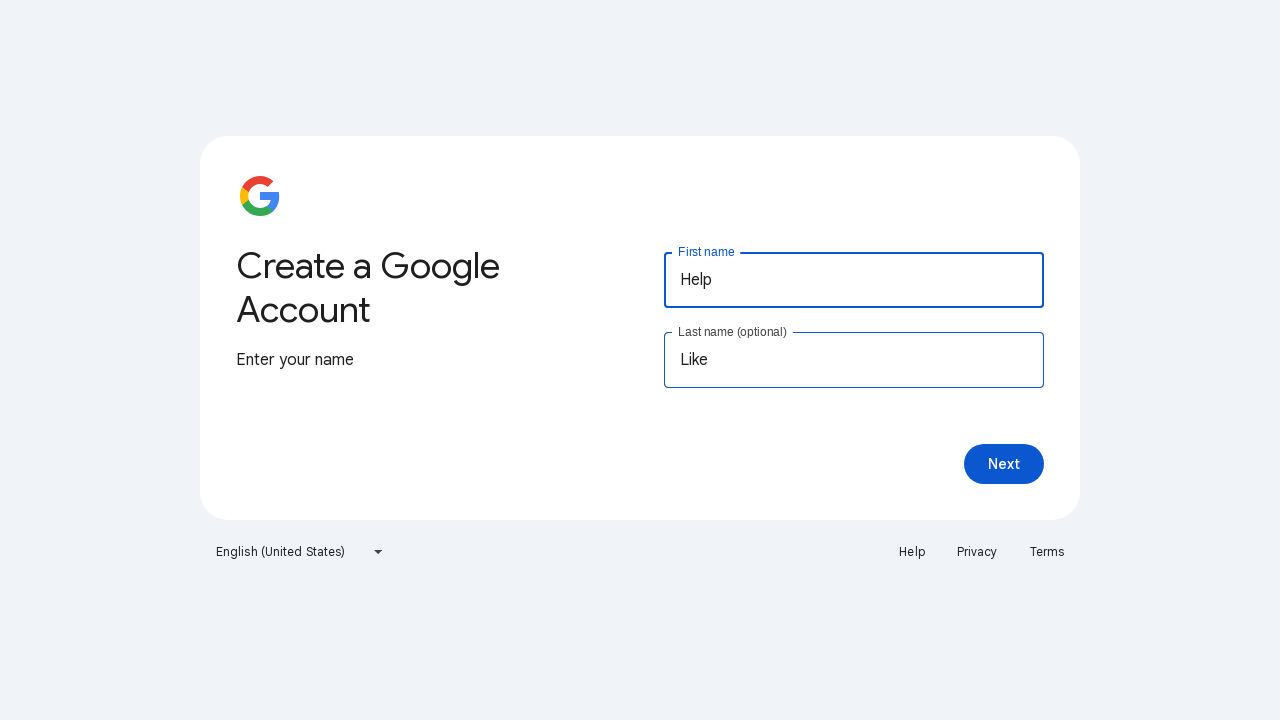

Filled last name field with 'Like' using CSS selector on #lastName
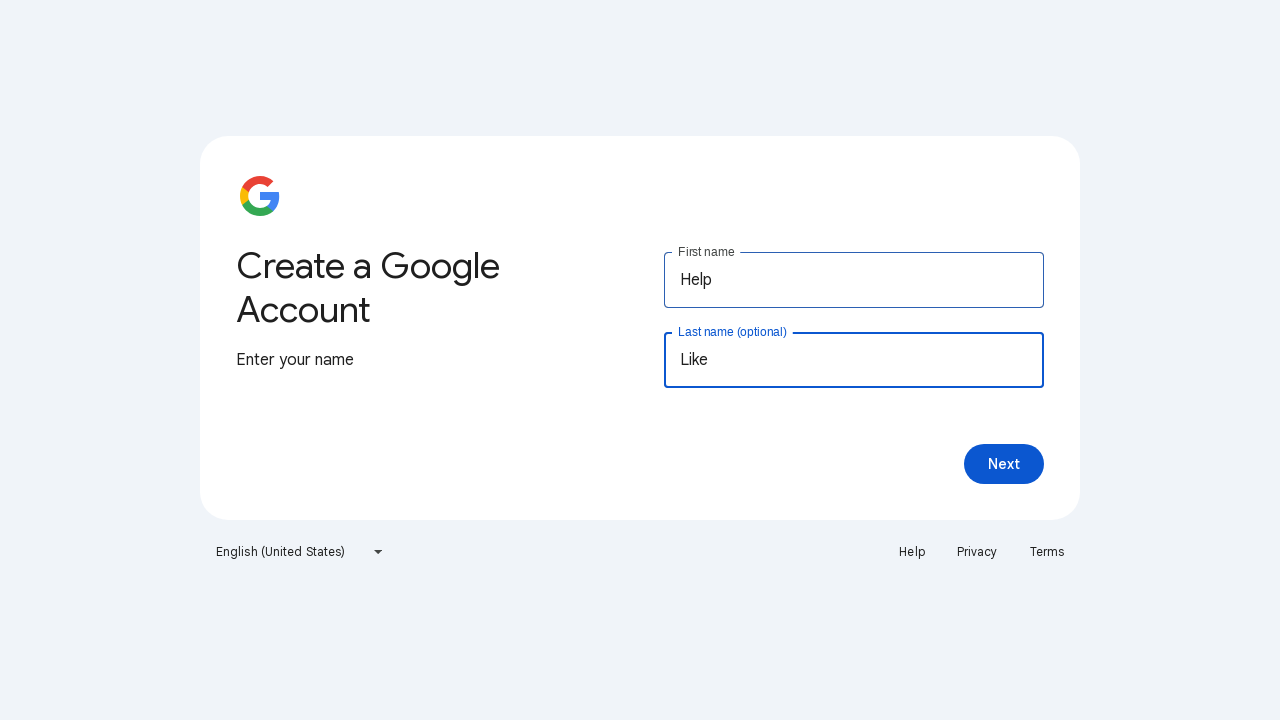

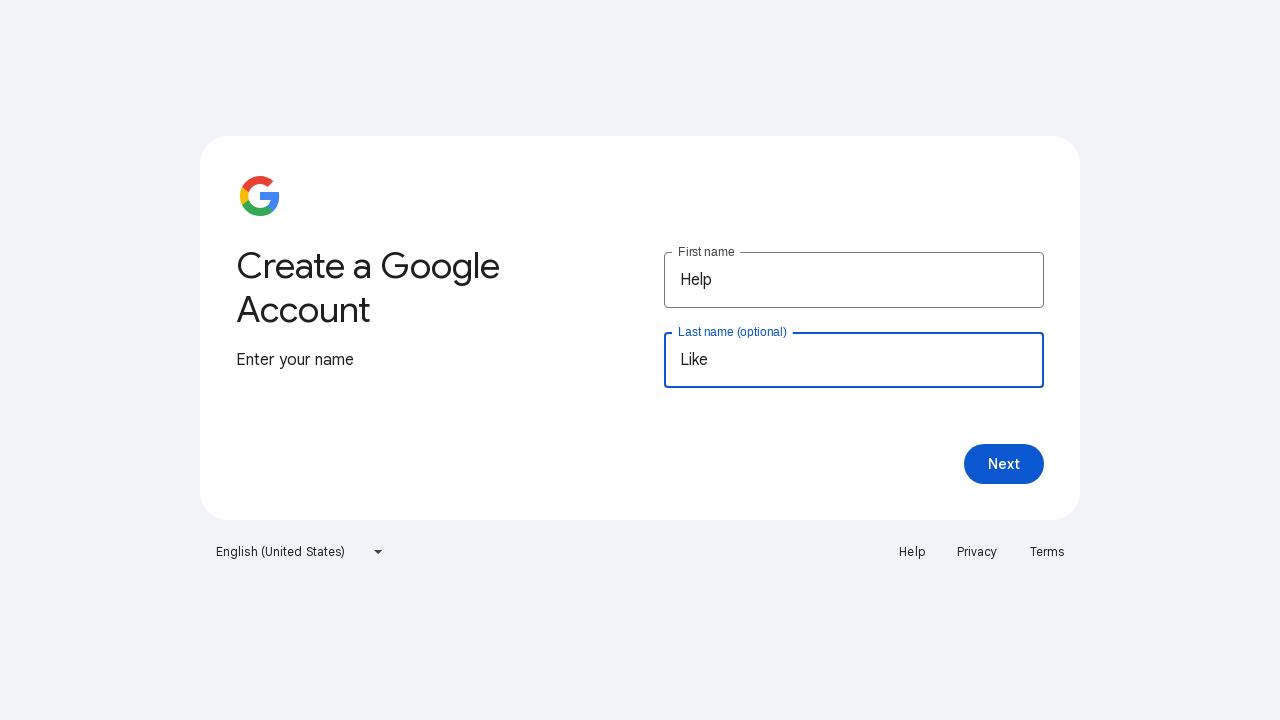